Tests that progress regresses over time when not actively clicking the progress bar

Starting URL: https://wake.fail

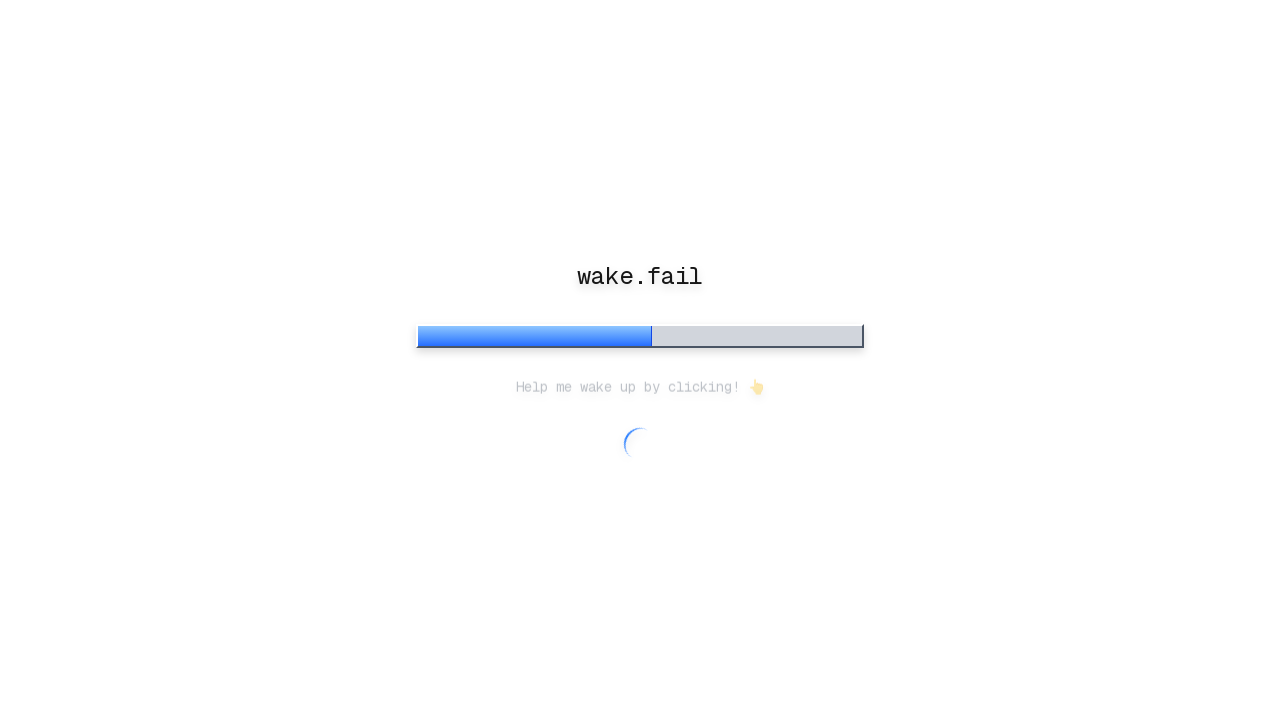

Waited for page to reach networkidle state
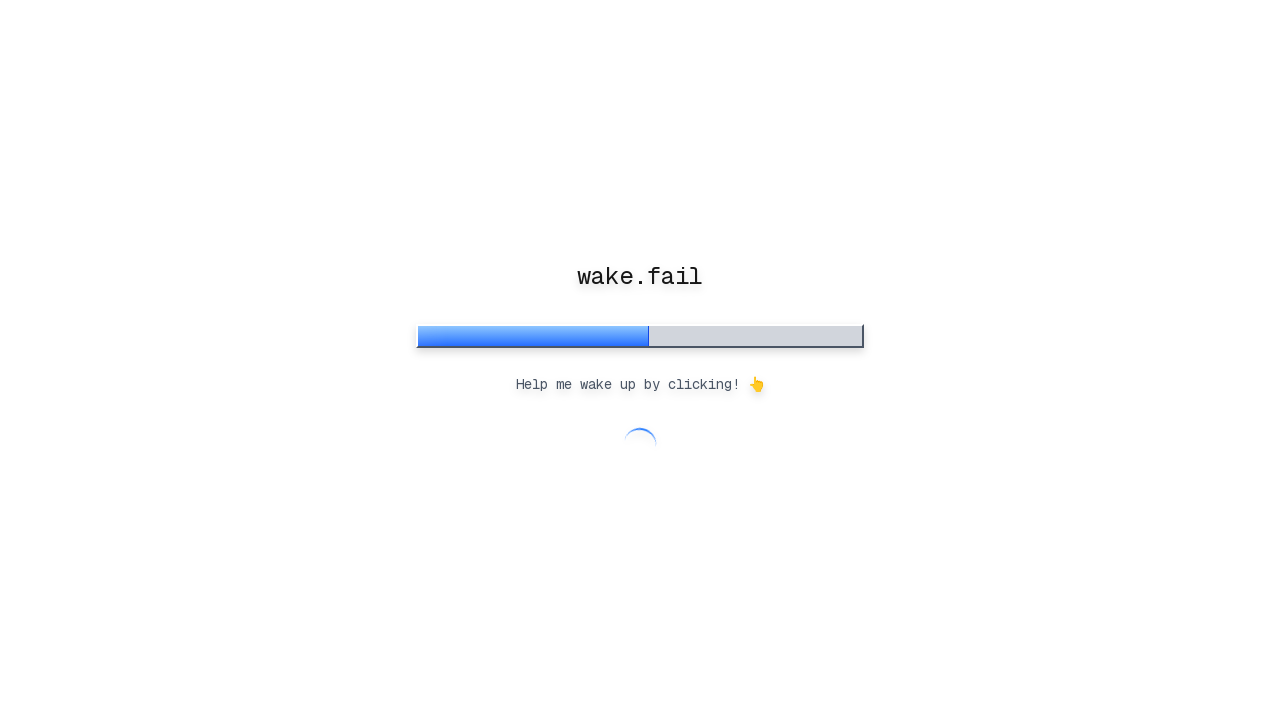

Clicked progress bar to activate interactive mode at (640, 336) on [role="progressbar"]
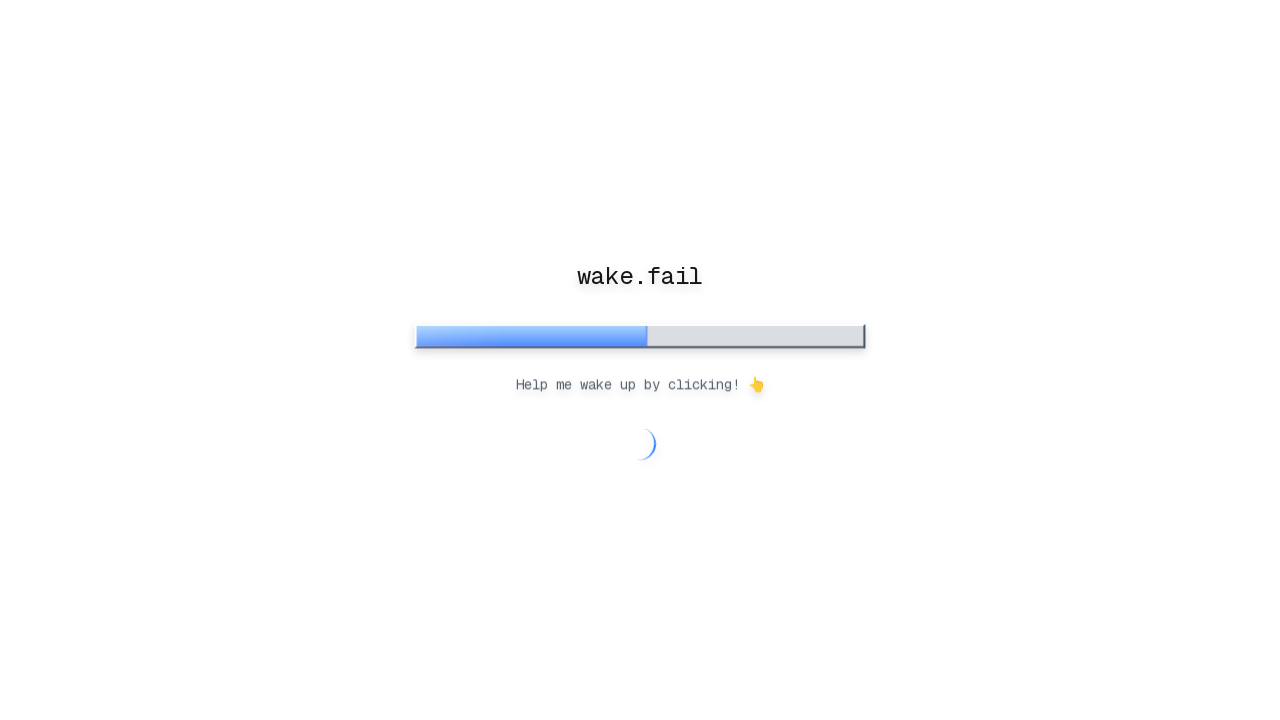

Waited 3 seconds to observe progress regression when not clicking
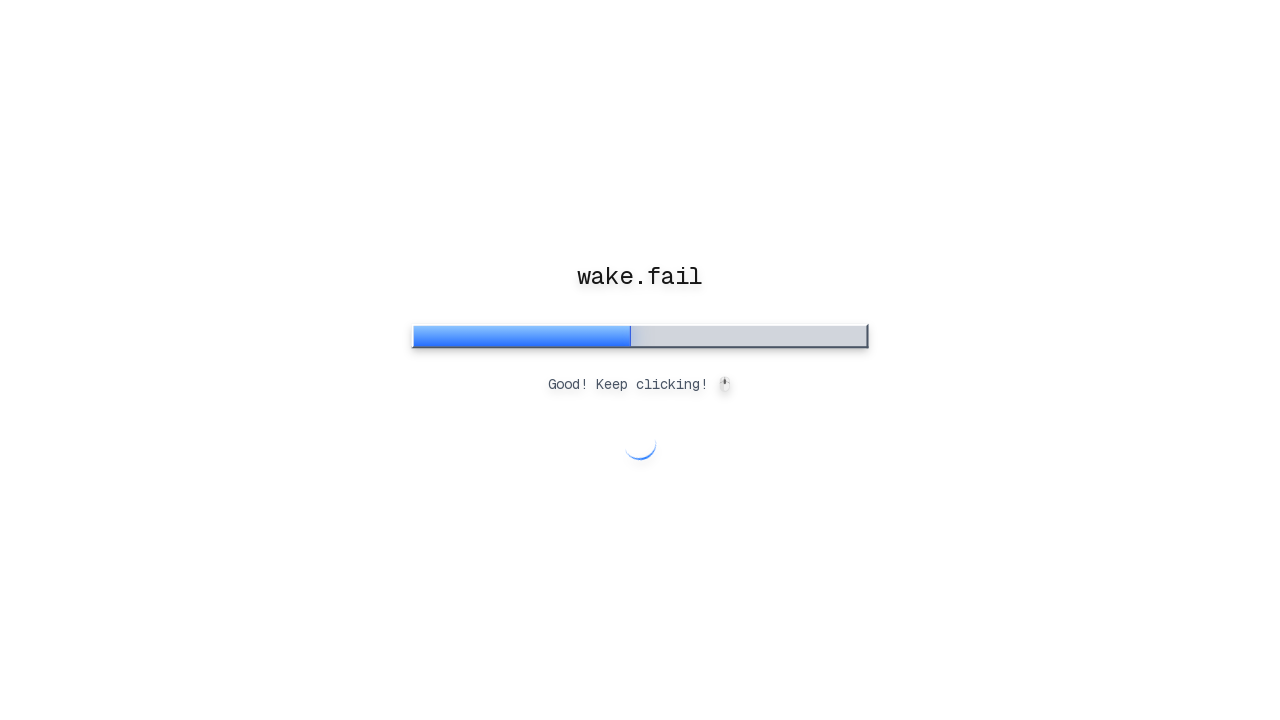

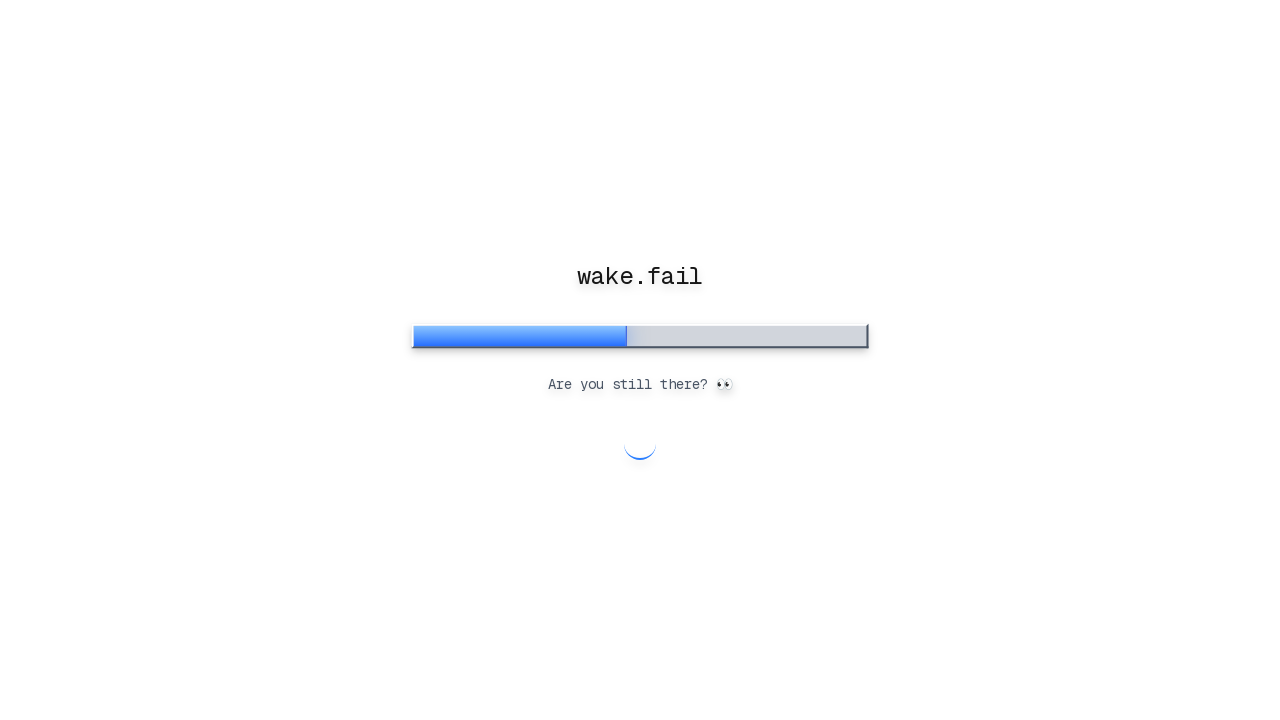